Tests JavaScript prompt alert functionality by clicking a button to trigger a prompt, entering text into the prompt dialog, and accepting it

Starting URL: https://the-internet.herokuapp.com/javascript_alerts

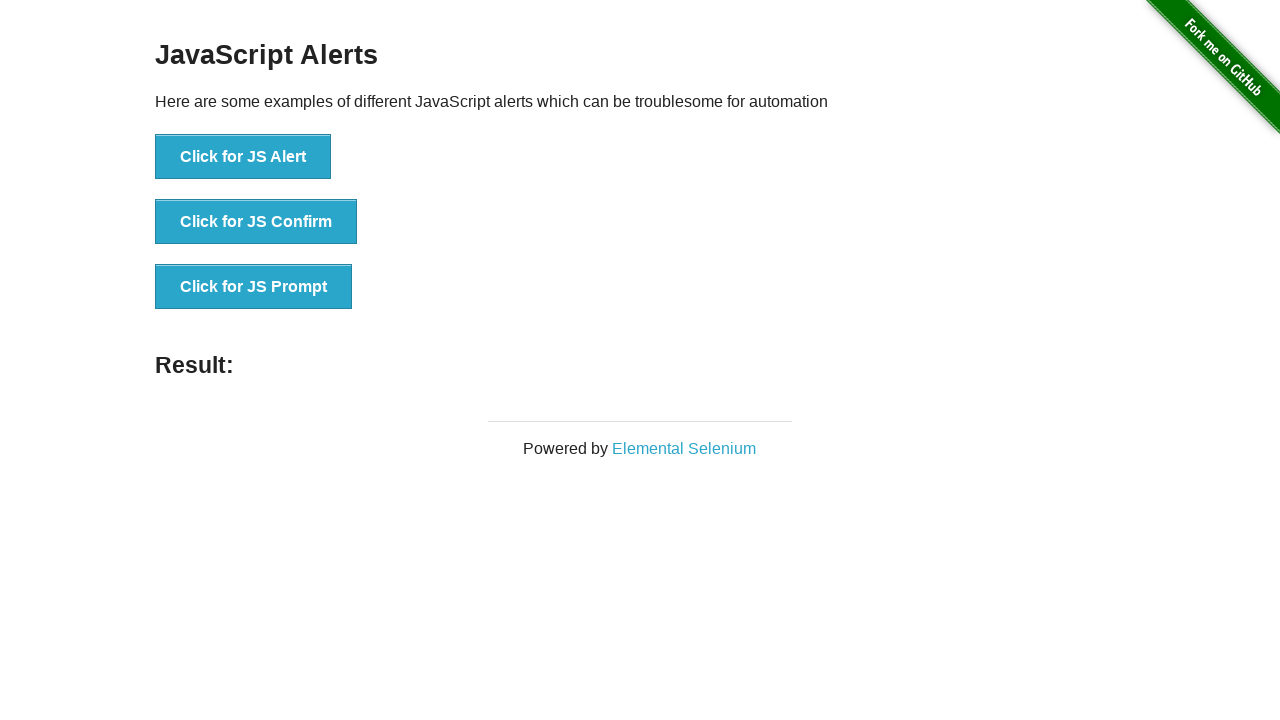

Set up dialog event handler to accept prompts with text 'hello testing user, welcome to github'
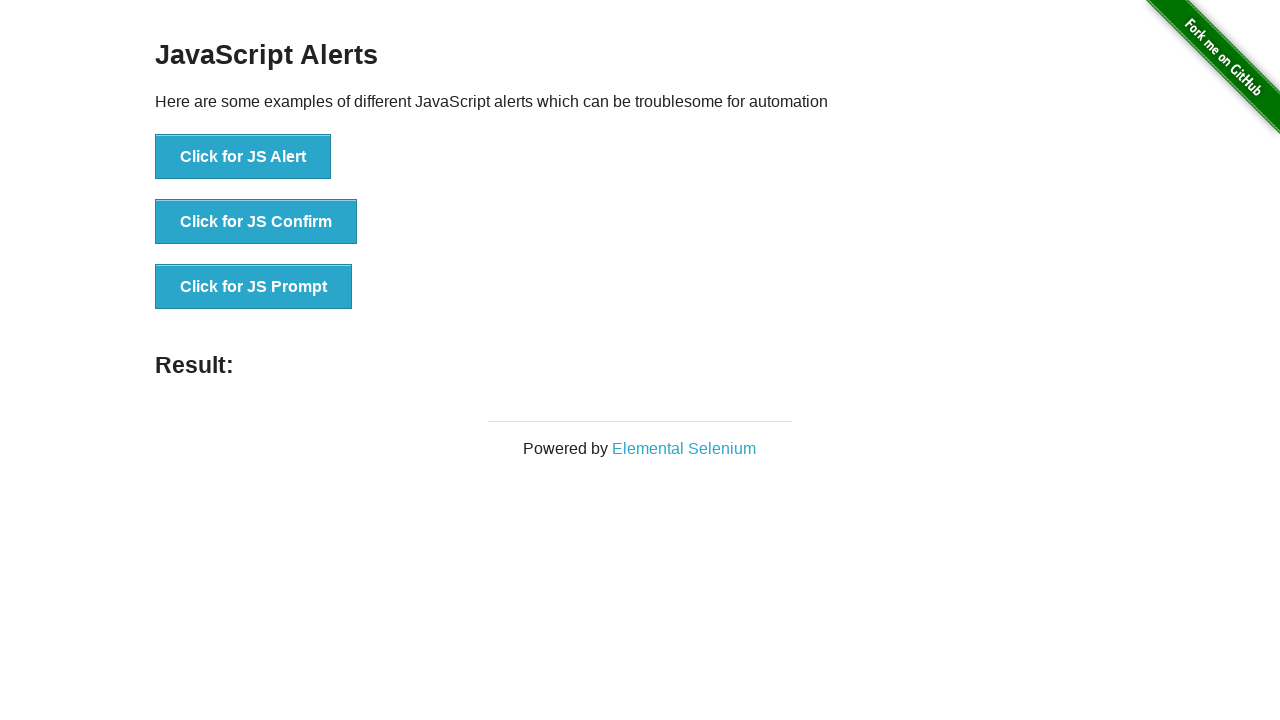

Clicked JavaScript prompt button to trigger prompt dialog at (254, 287) on button[onclick='jsPrompt()']
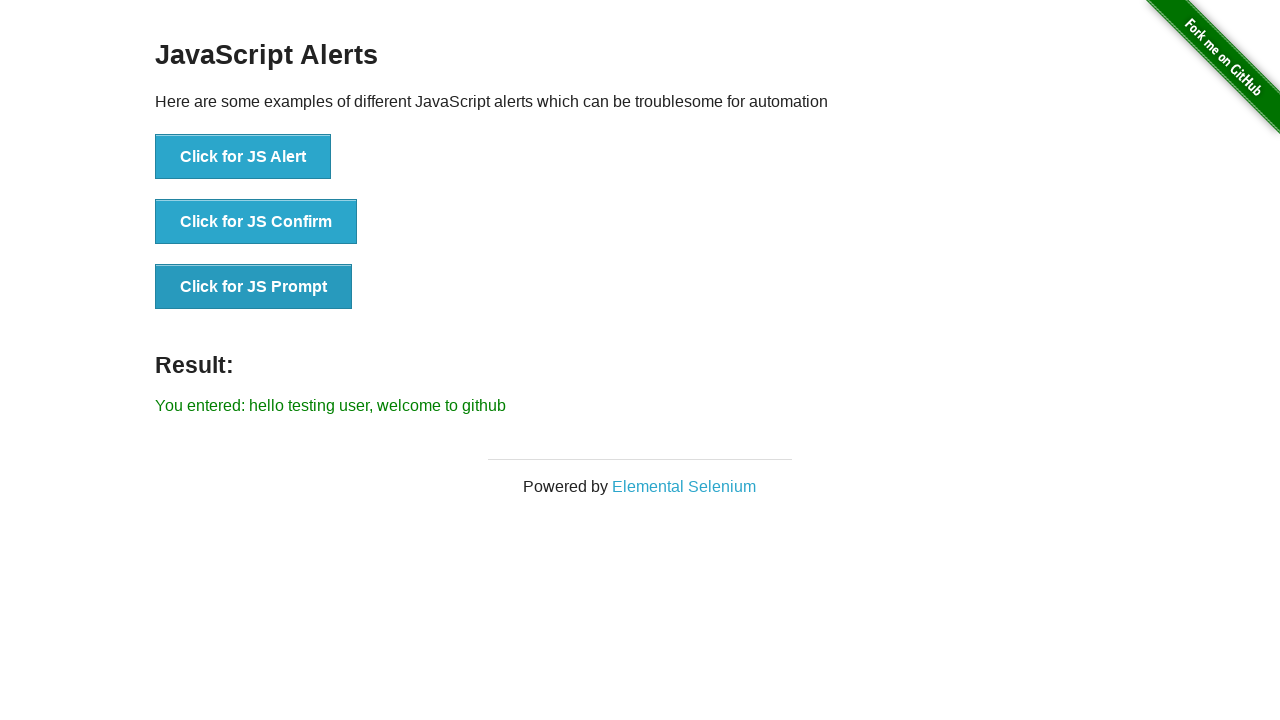

Prompt accepted and result element displayed on page
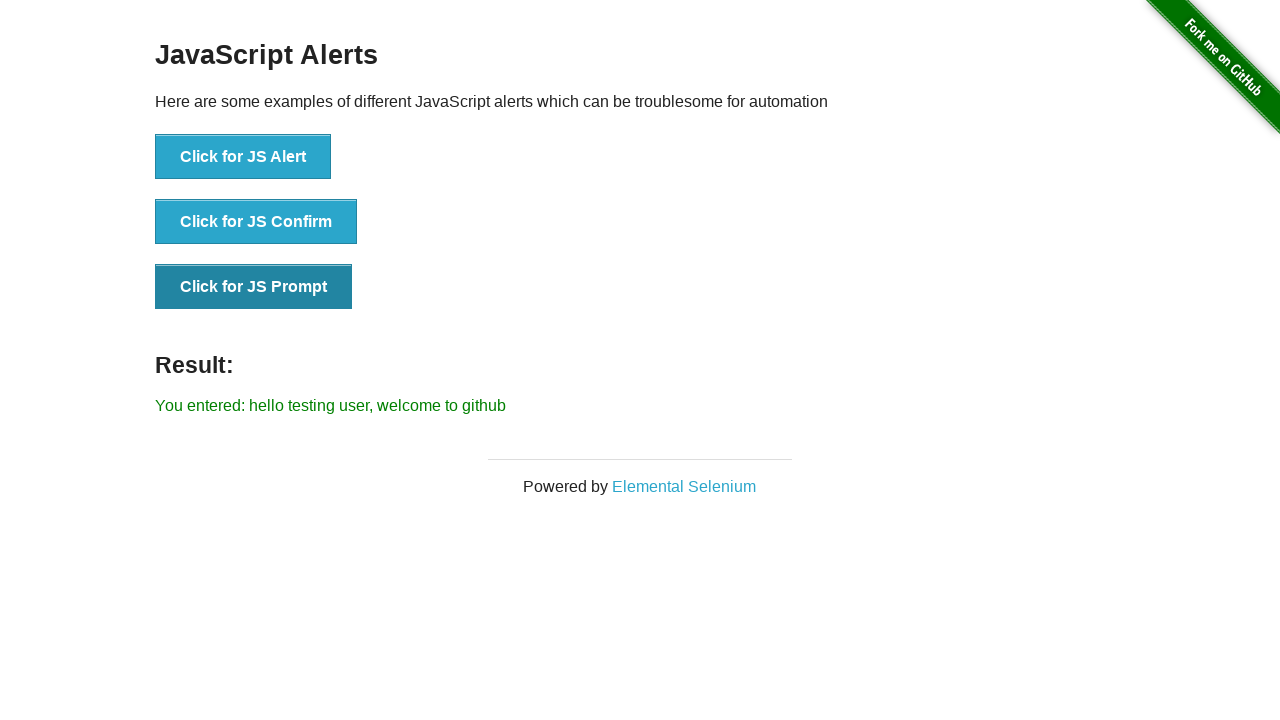

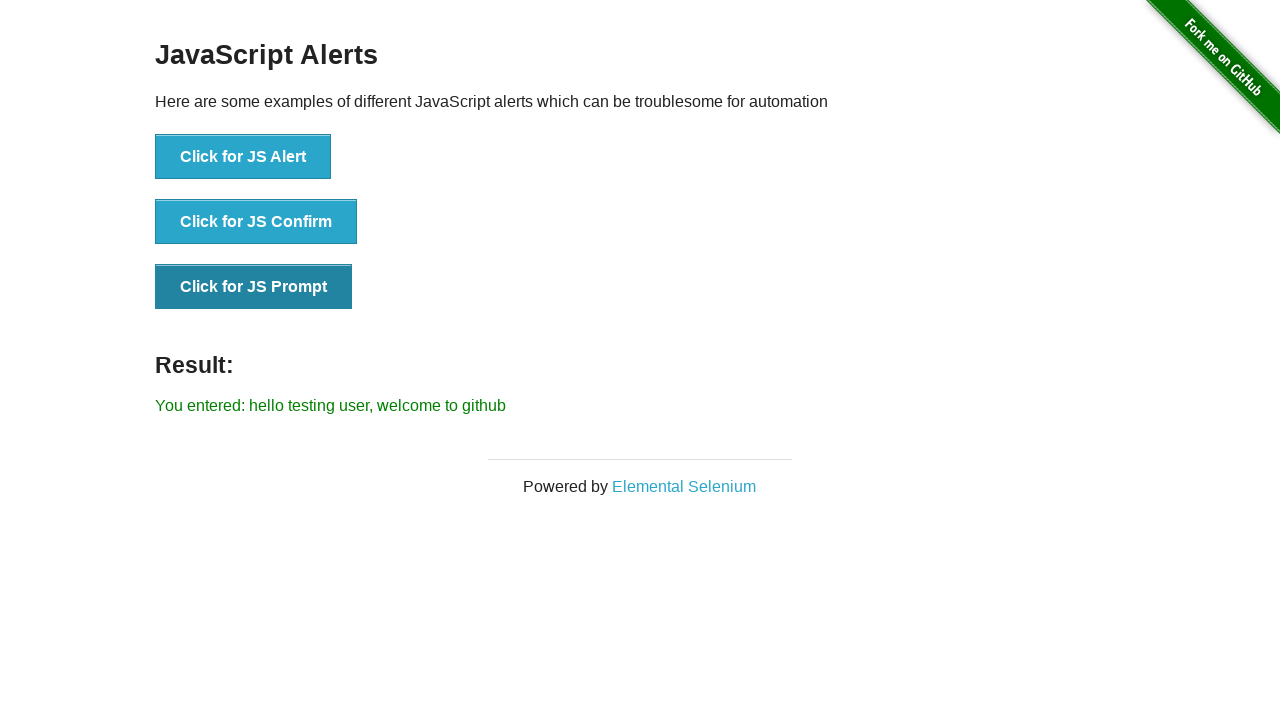